Tests opening a new browser window/tab, navigating to a different page in the new window, and verifies multiple windows are open by navigating to two different pages on the-internet.herokuapp.com

Starting URL: http://the-internet.herokuapp.com/windows

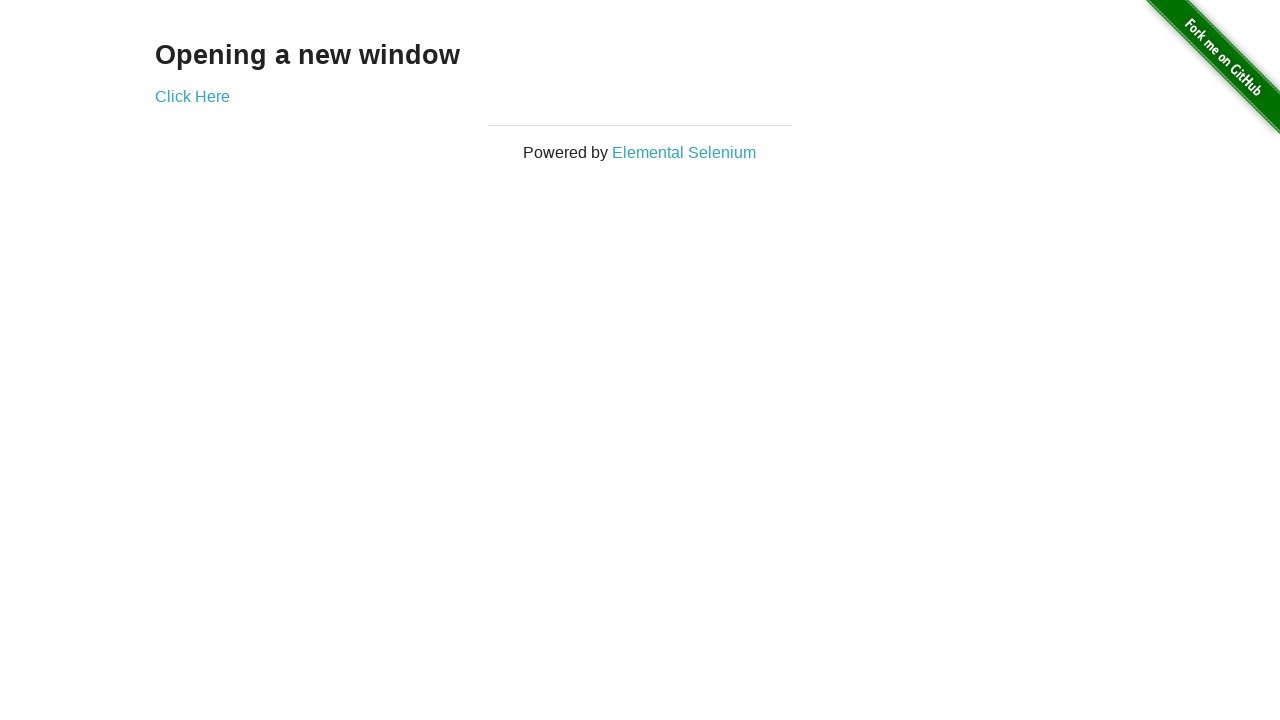

Opened a new browser page/window
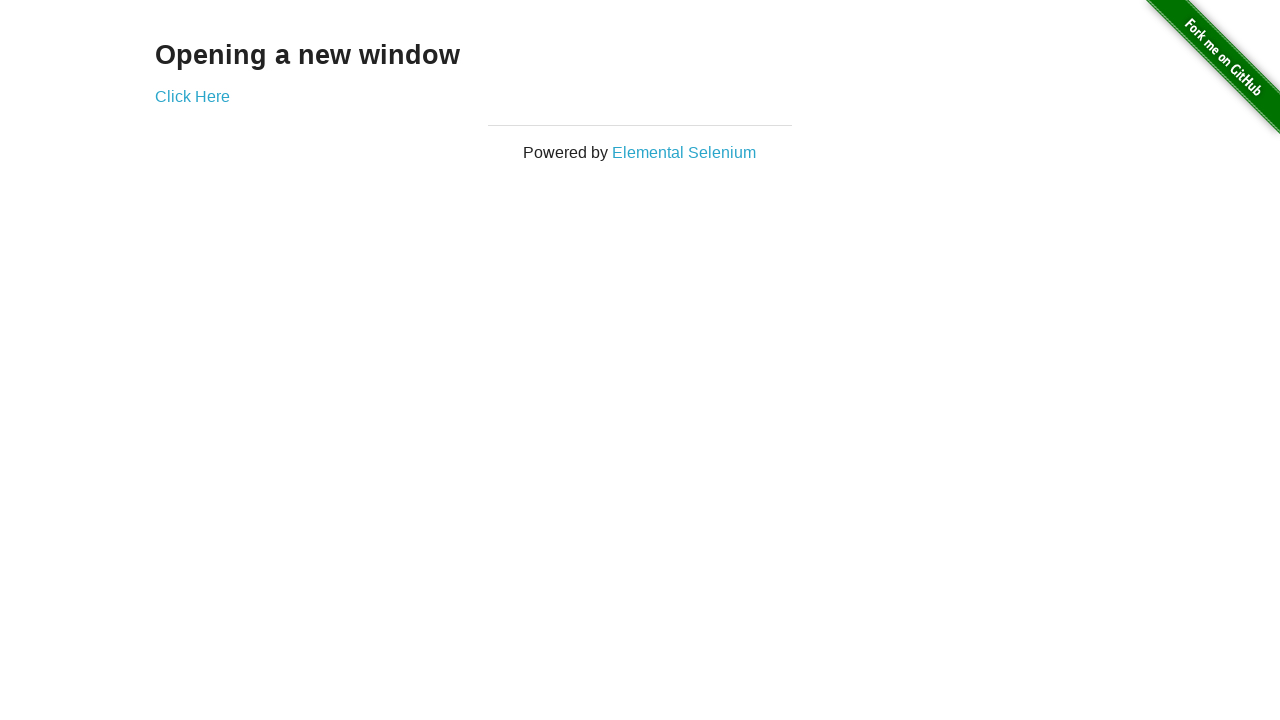

Navigated new window to typos page
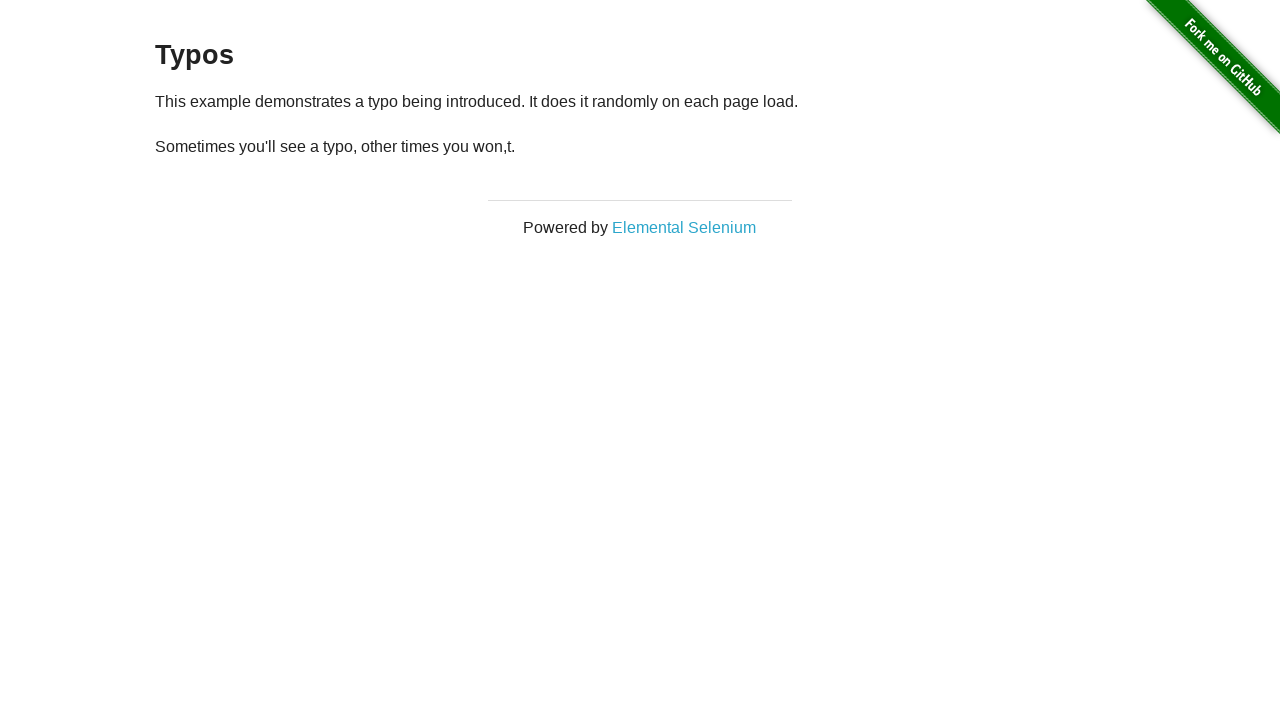

Typos page loaded and DOM content initialized
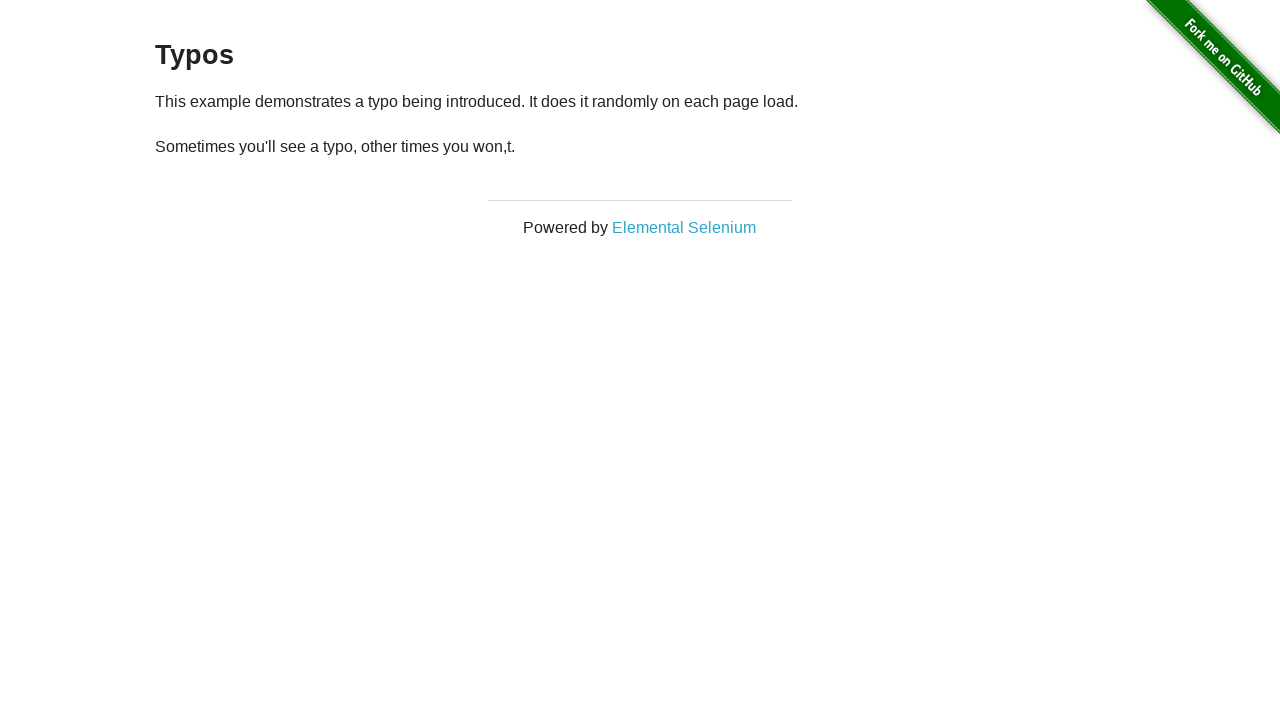

Verified that 2 browser pages are open
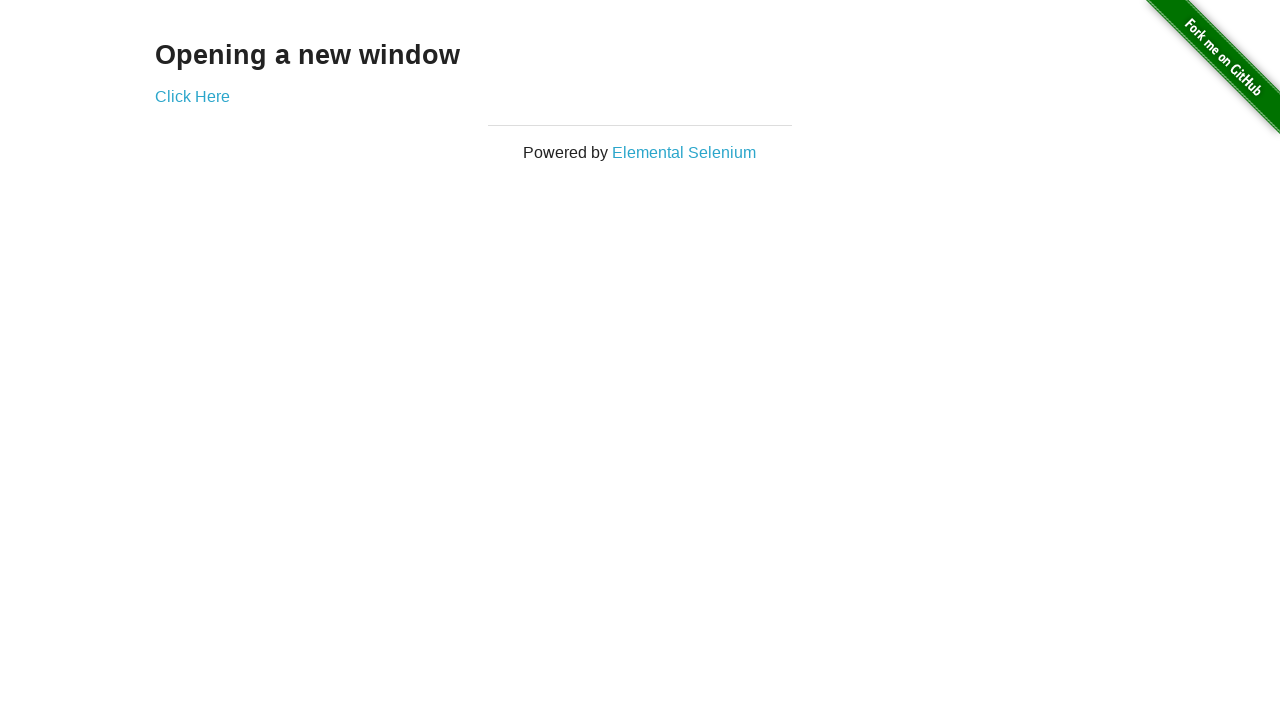

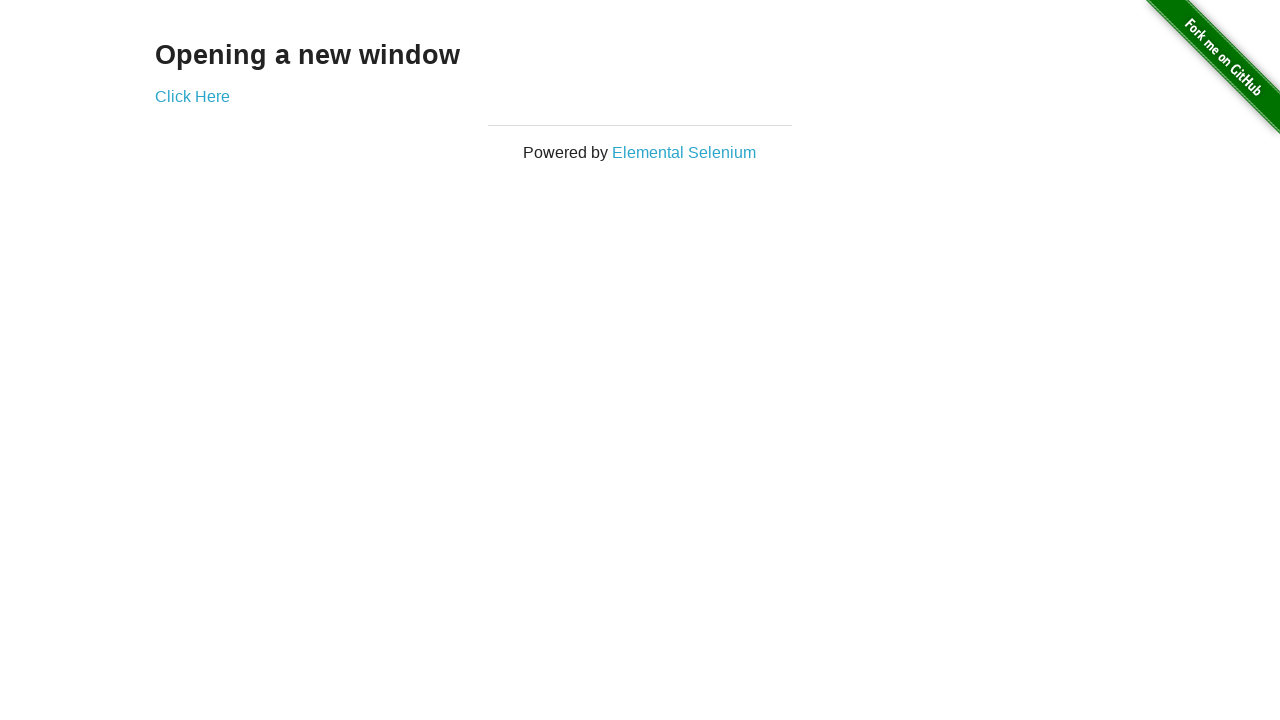